Tests opening a new browser tab and navigating to a different website (orangehrm.com) in the new tab

Starting URL: https://www.opencart.com/

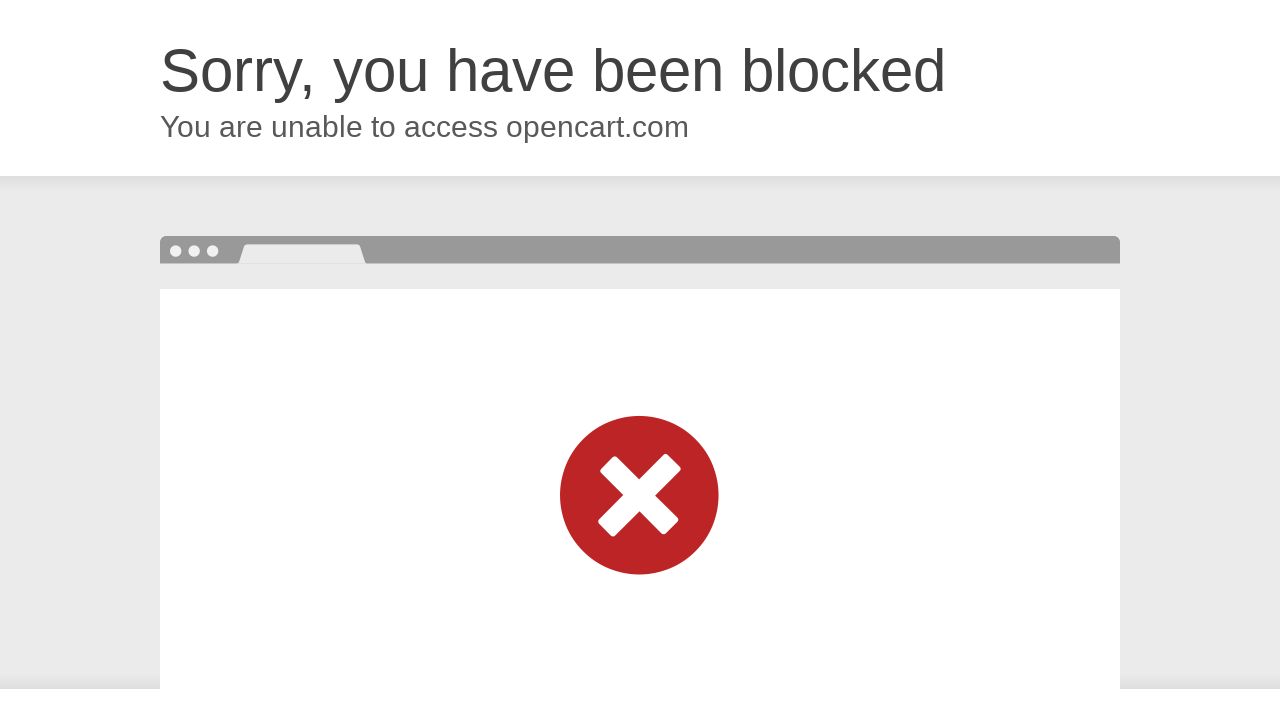

Opened a new browser tab
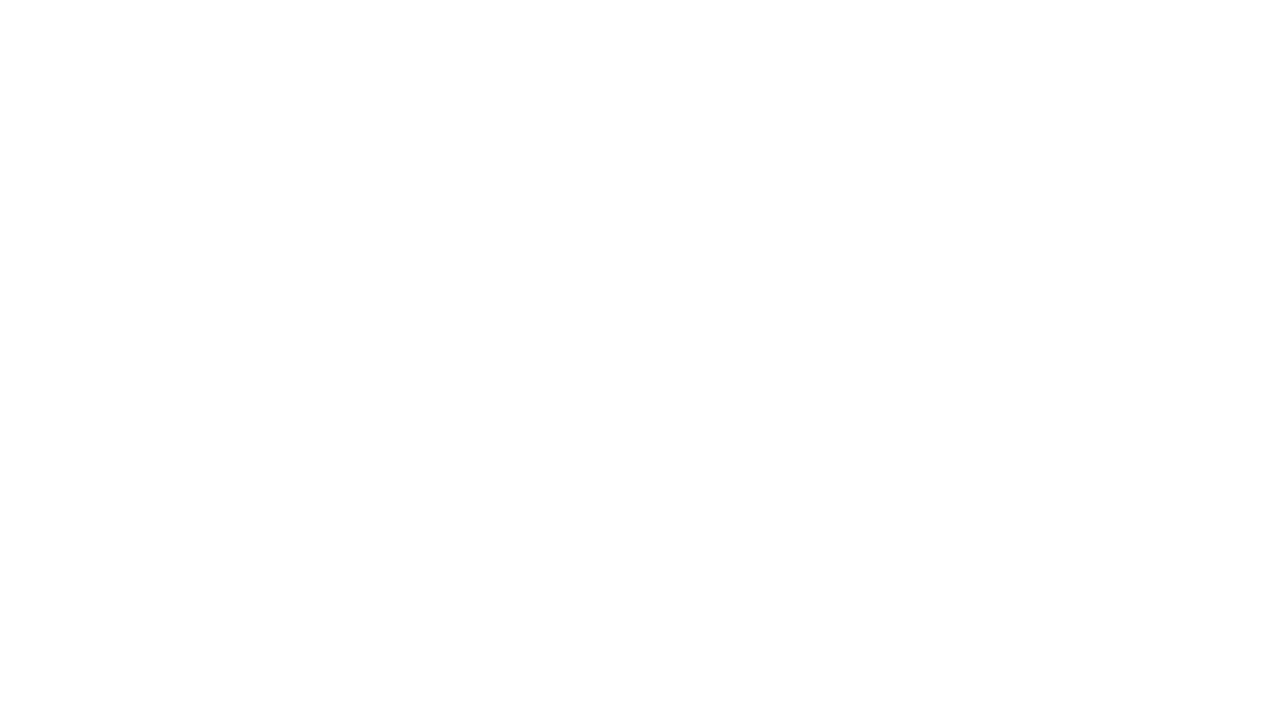

Navigated to https://www.orangehrm.com/ in the new tab
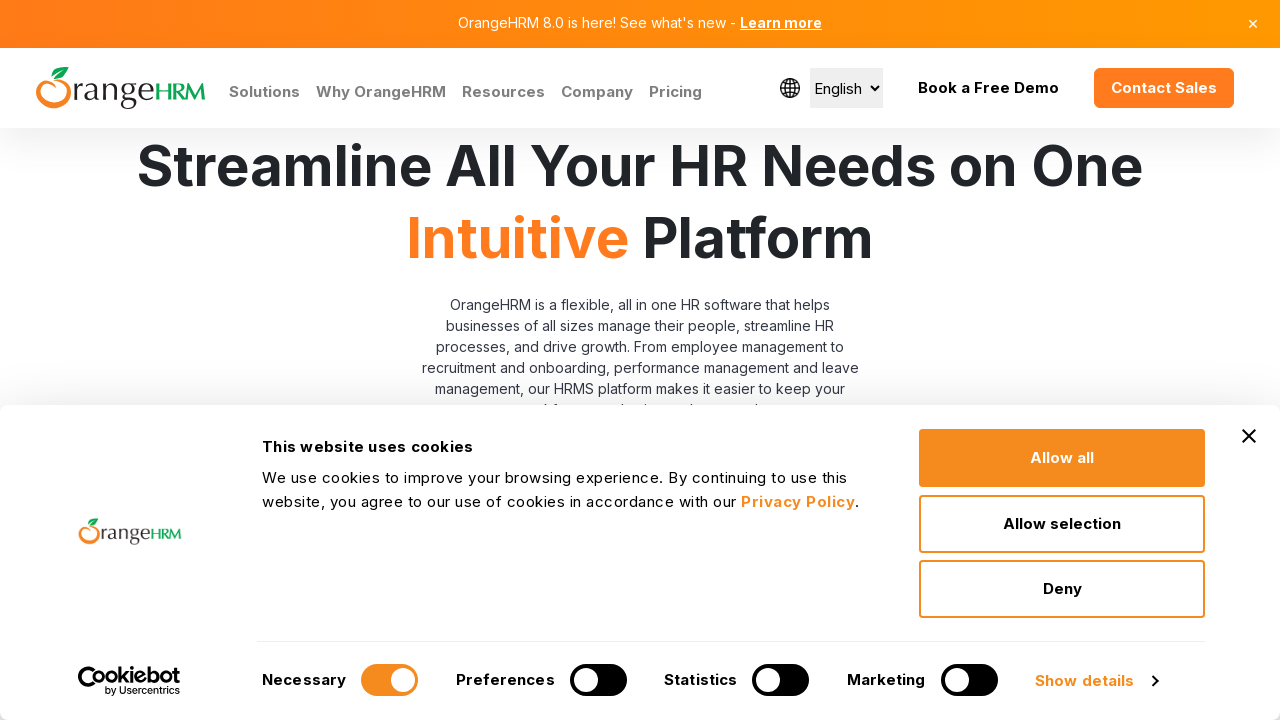

Page loaded successfully (domcontentloaded state reached)
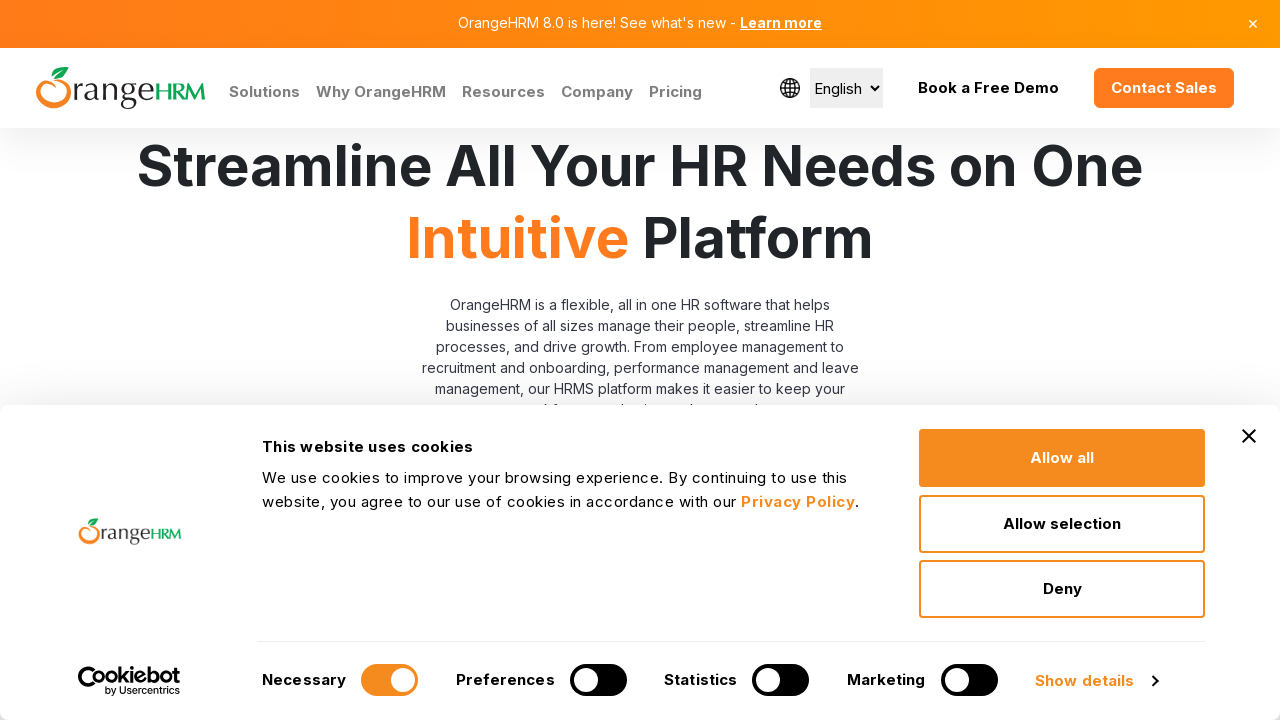

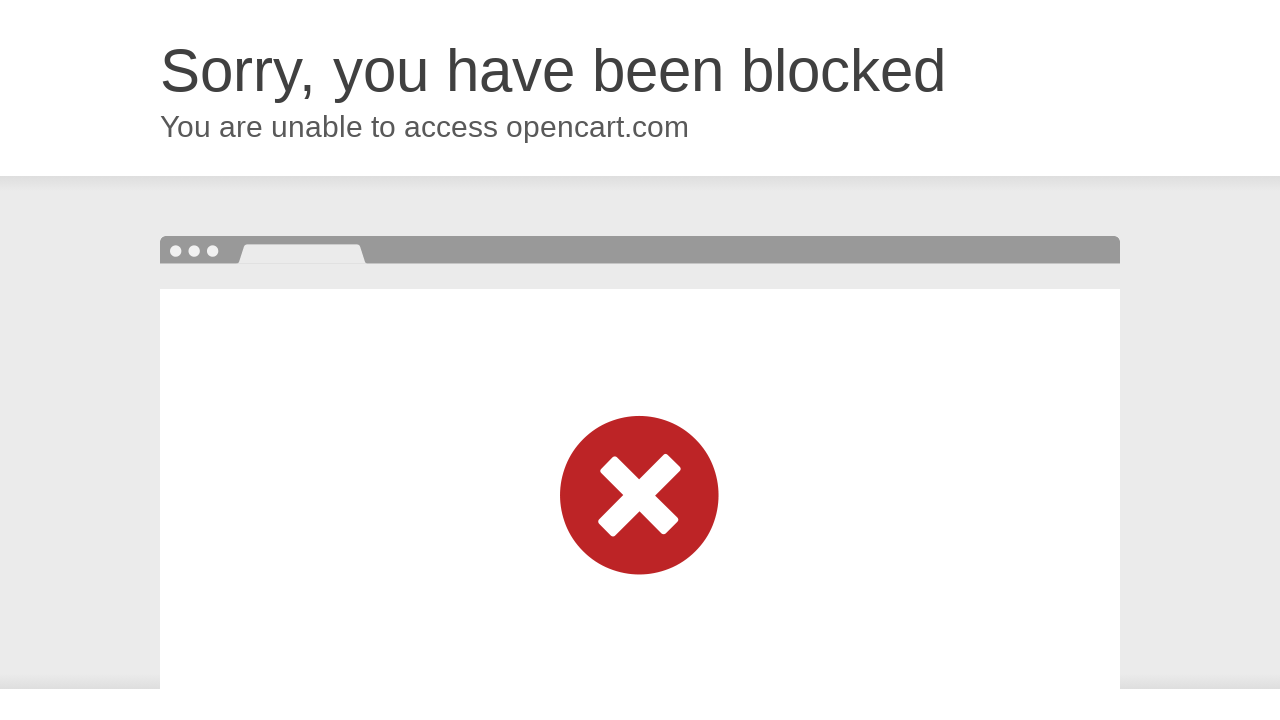